Tests drag and drop functionality on jQuery UI's draggable demo by dragging an element to a new position using offset coordinates

Starting URL: https://jqueryui.com/draggable/

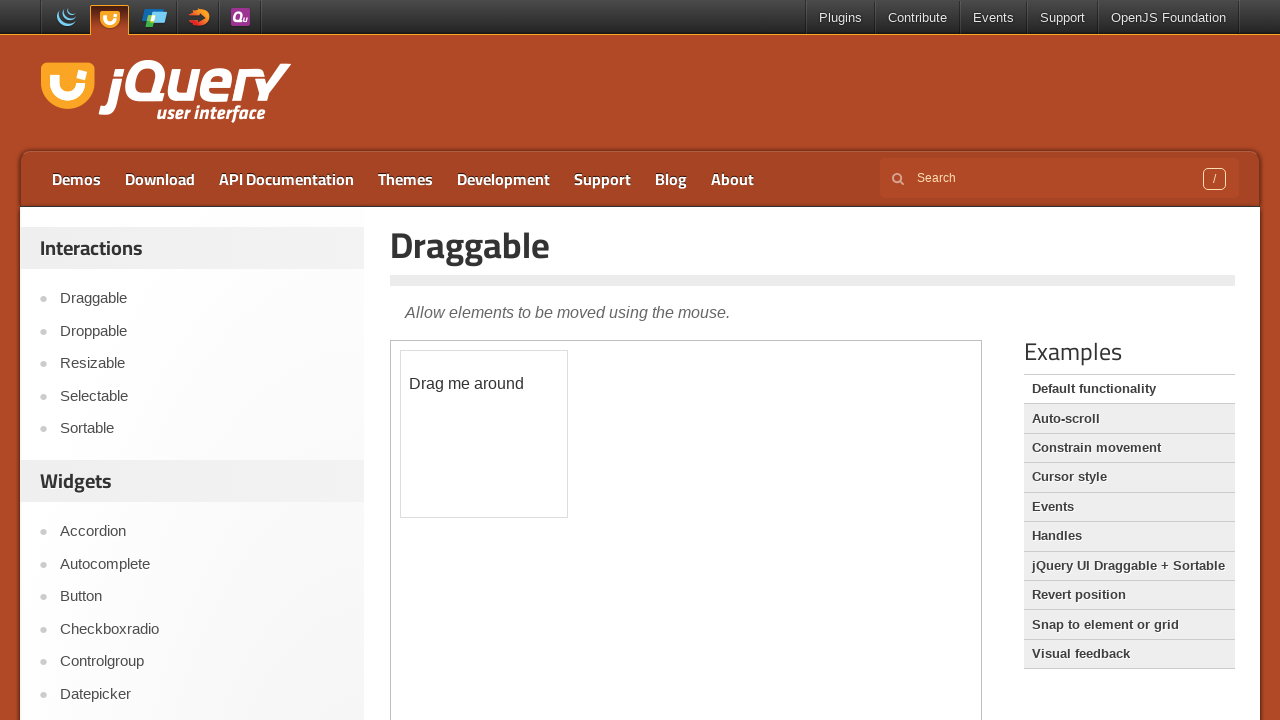

Located the iframe containing the draggable element
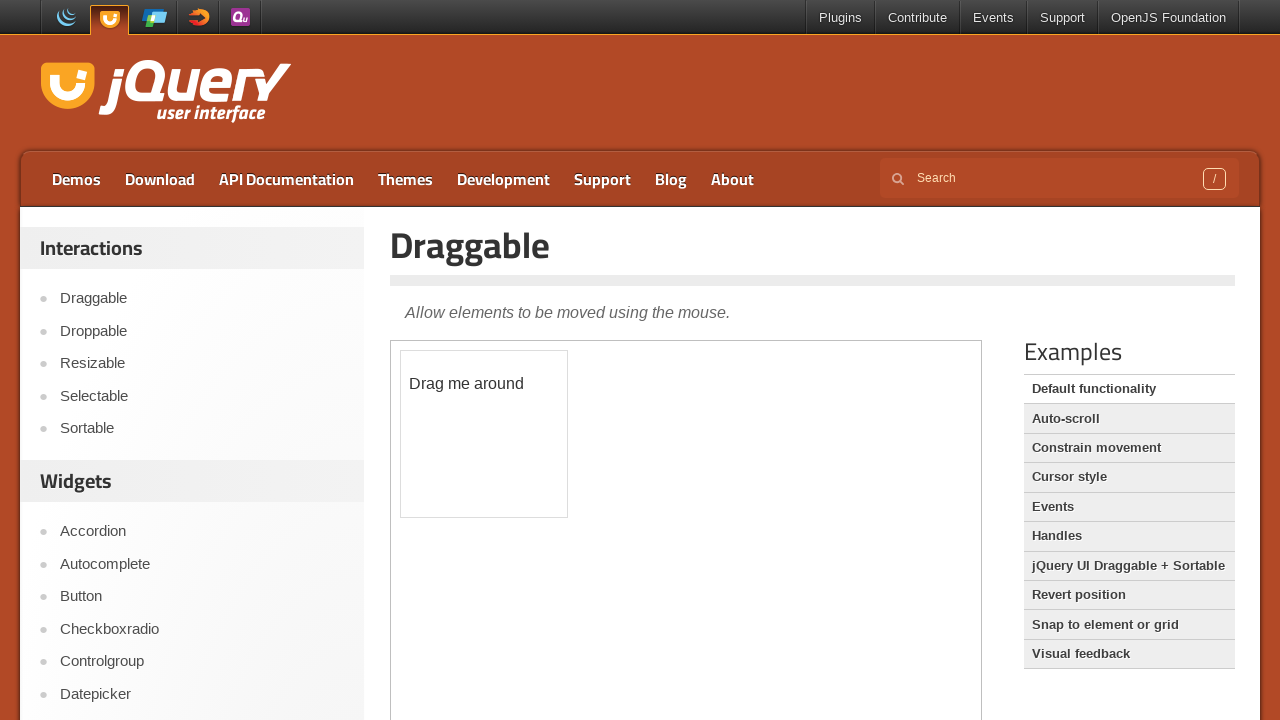

Located the draggable element with ID 'draggable'
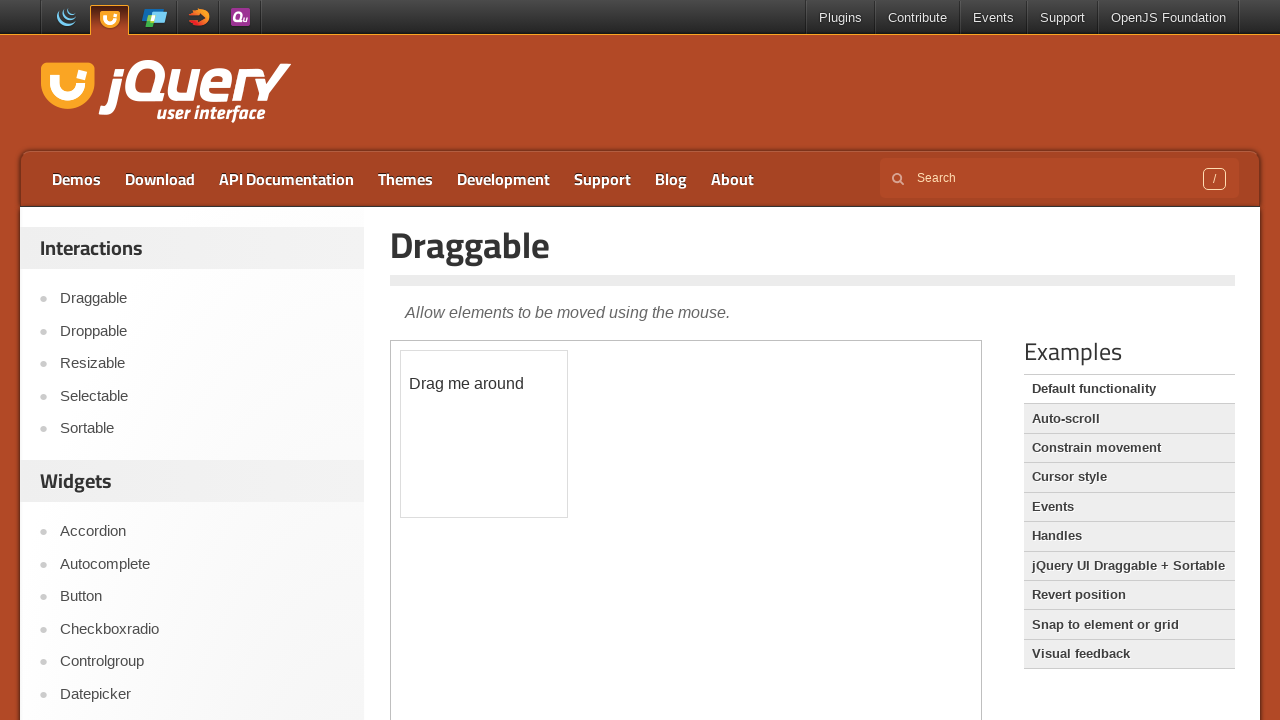

Dragged the element 30px right and 45px down using offset coordinates at (431, 396)
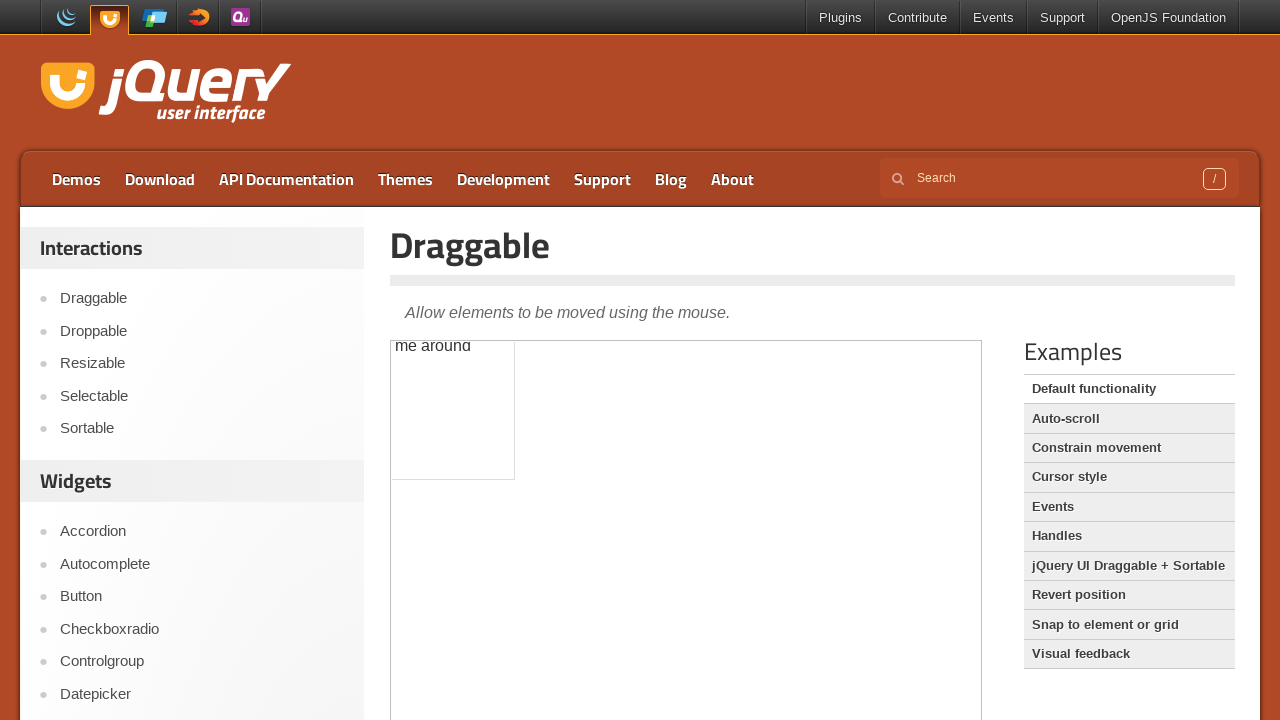

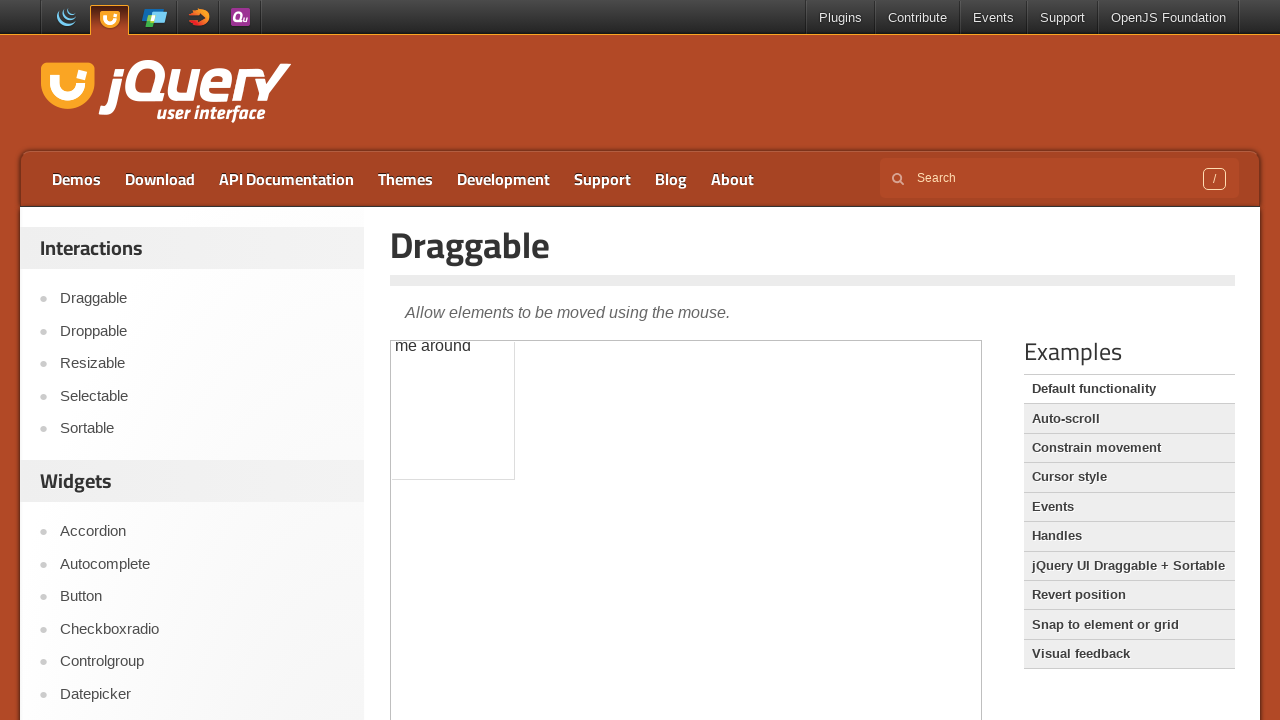